Verifies that the FreeCRM logo image is displayed on the page

Starting URL: https://classic.freecrm.com/index.html

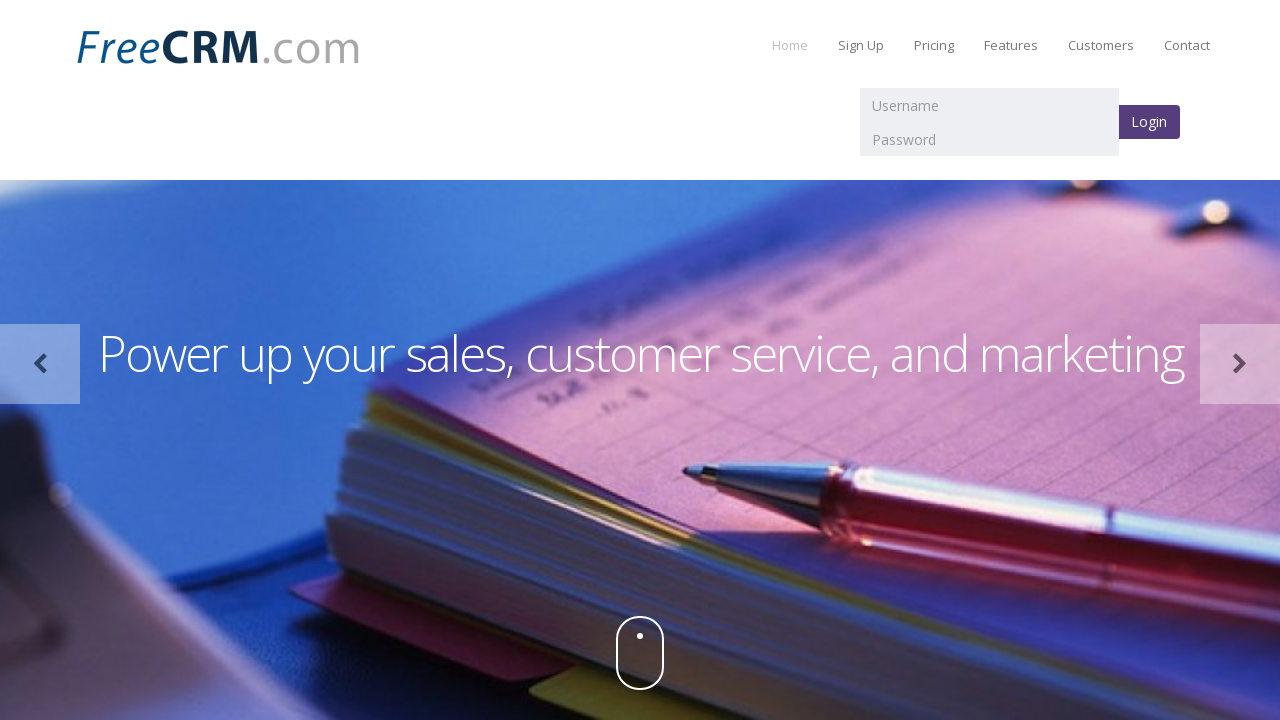

Navigated to FreeCRM login page
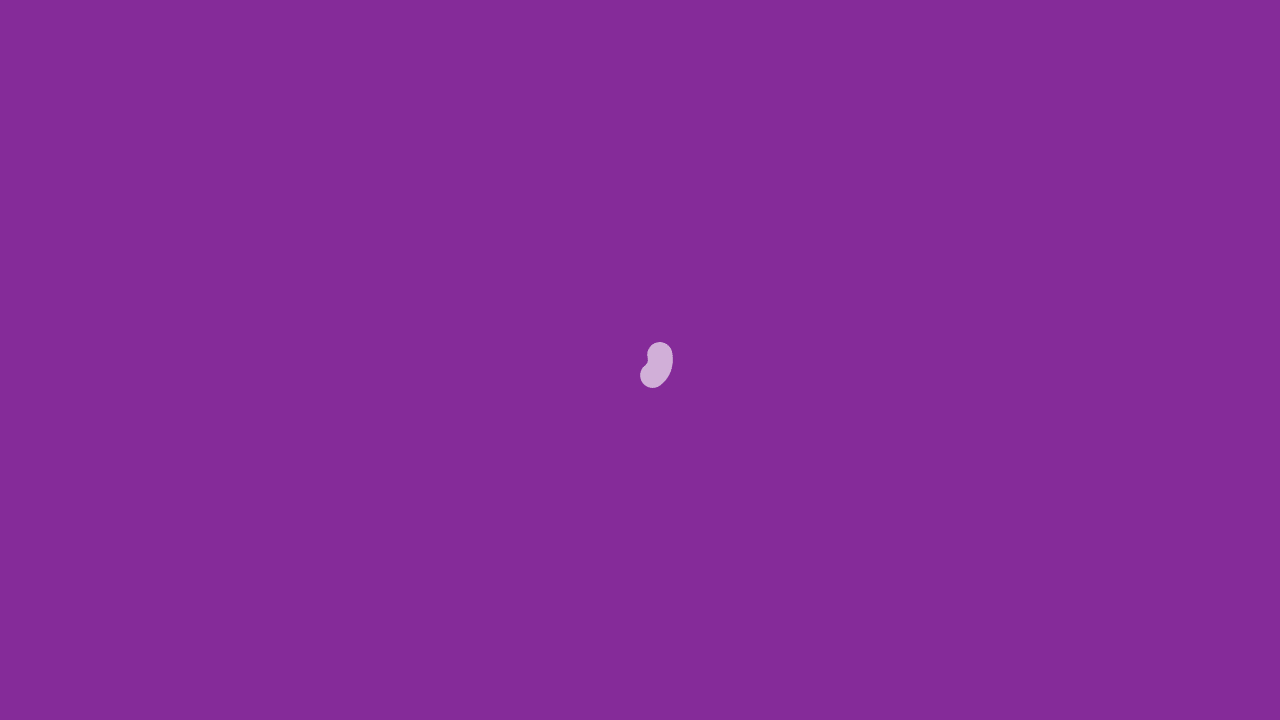

Located FreeCRM logo image element
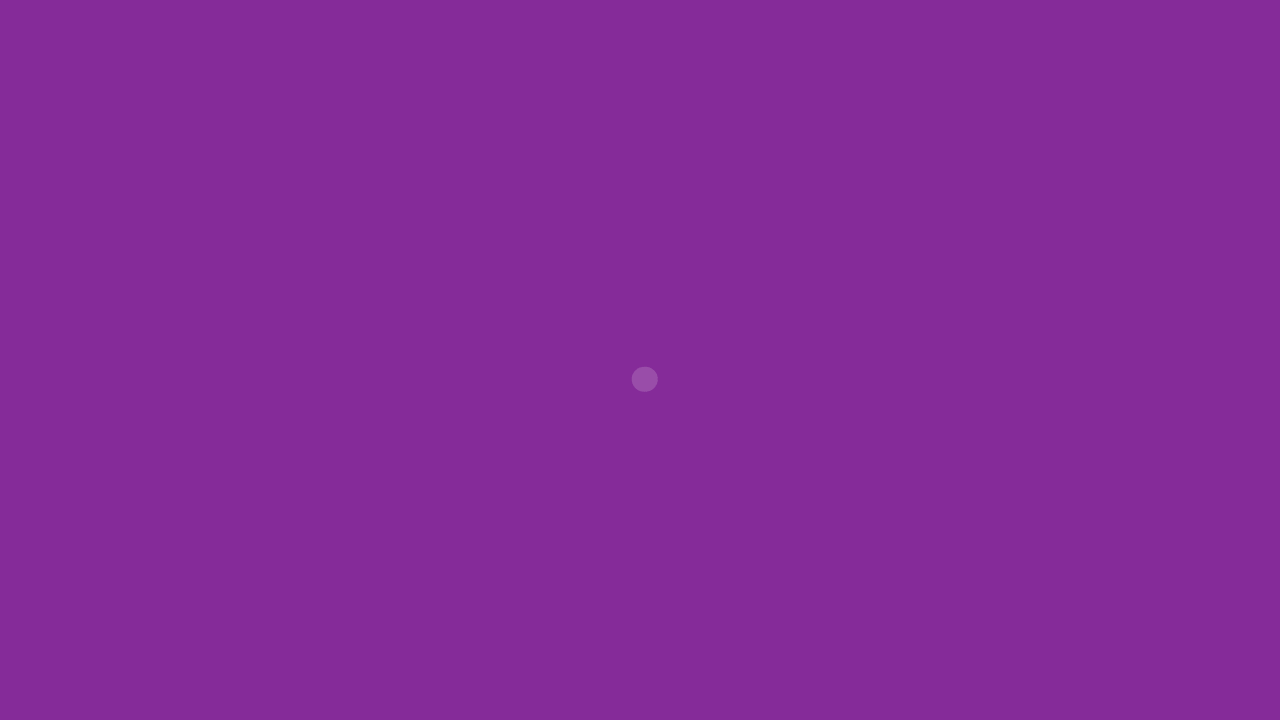

Verified that FreeCRM logo is displayed on the page
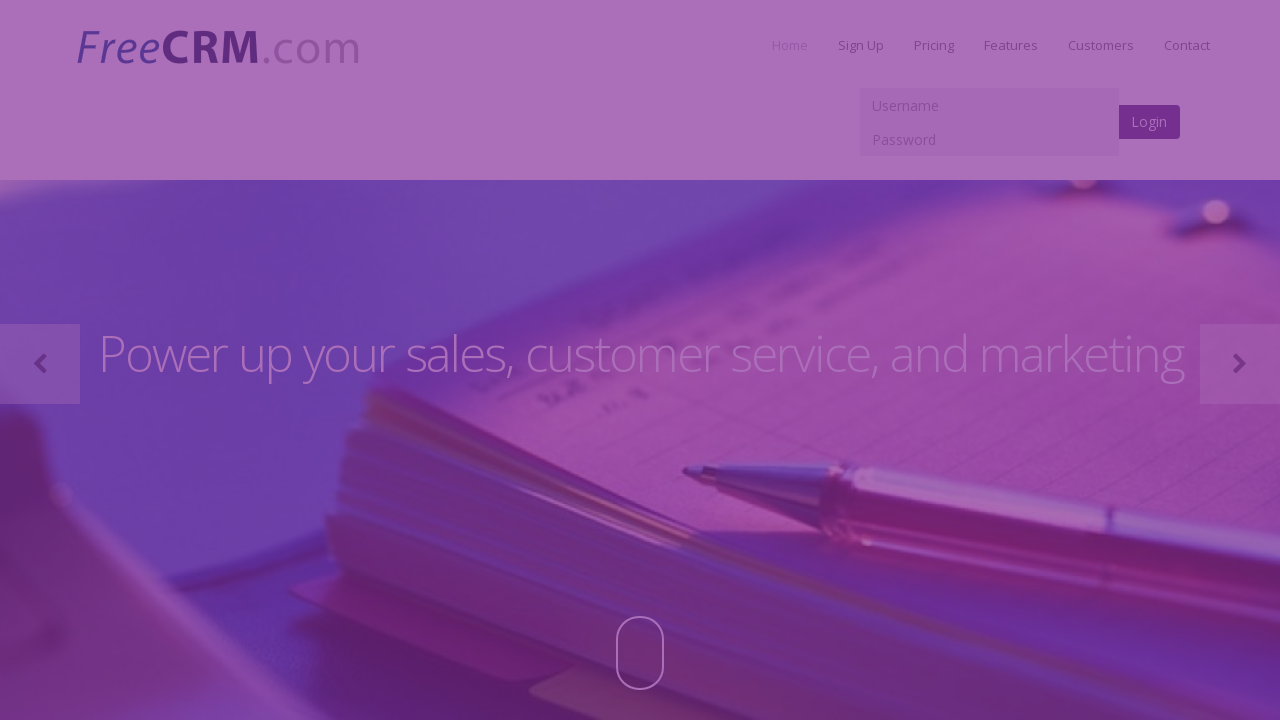

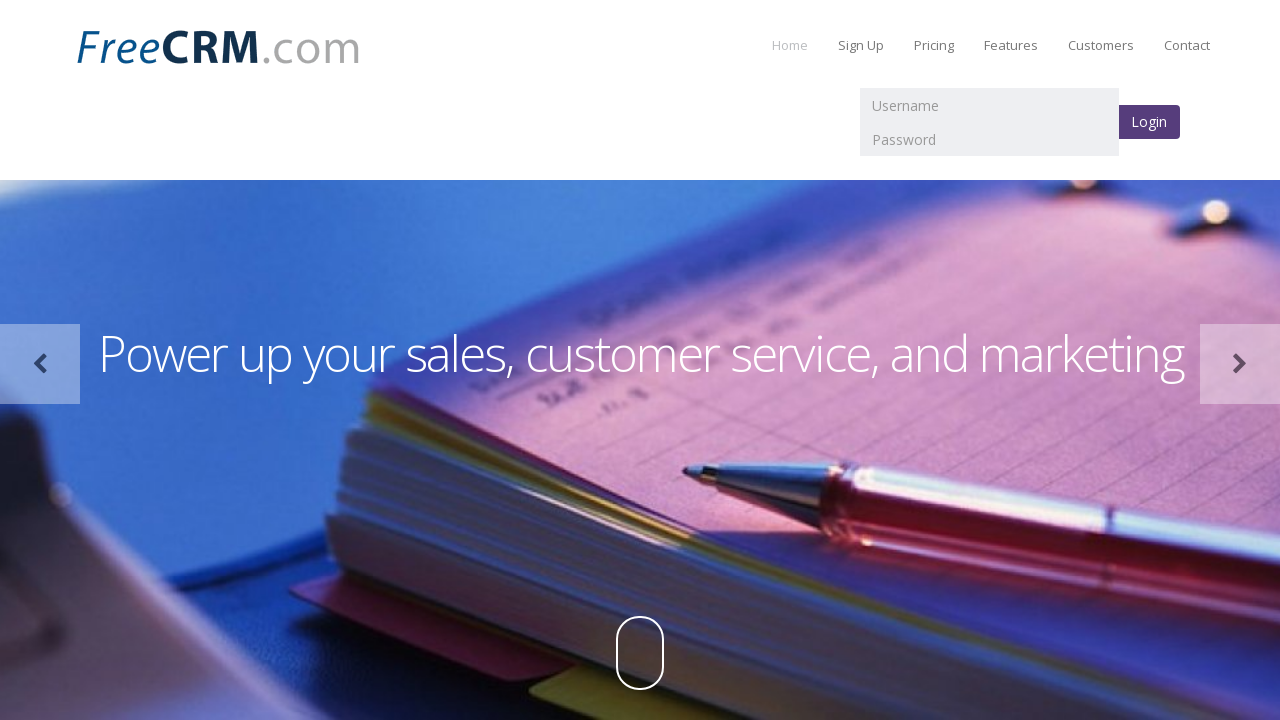